Tests selecting radio button and checkbox options on a Google Forms page using JavaScript execution

Starting URL: https://docs.google.com/forms/d/e/1FAIpQLSfiypnd69zhuDkjKgqvpID9kwO29UCzeCVrGGtbNPZXQok0jA/viewform

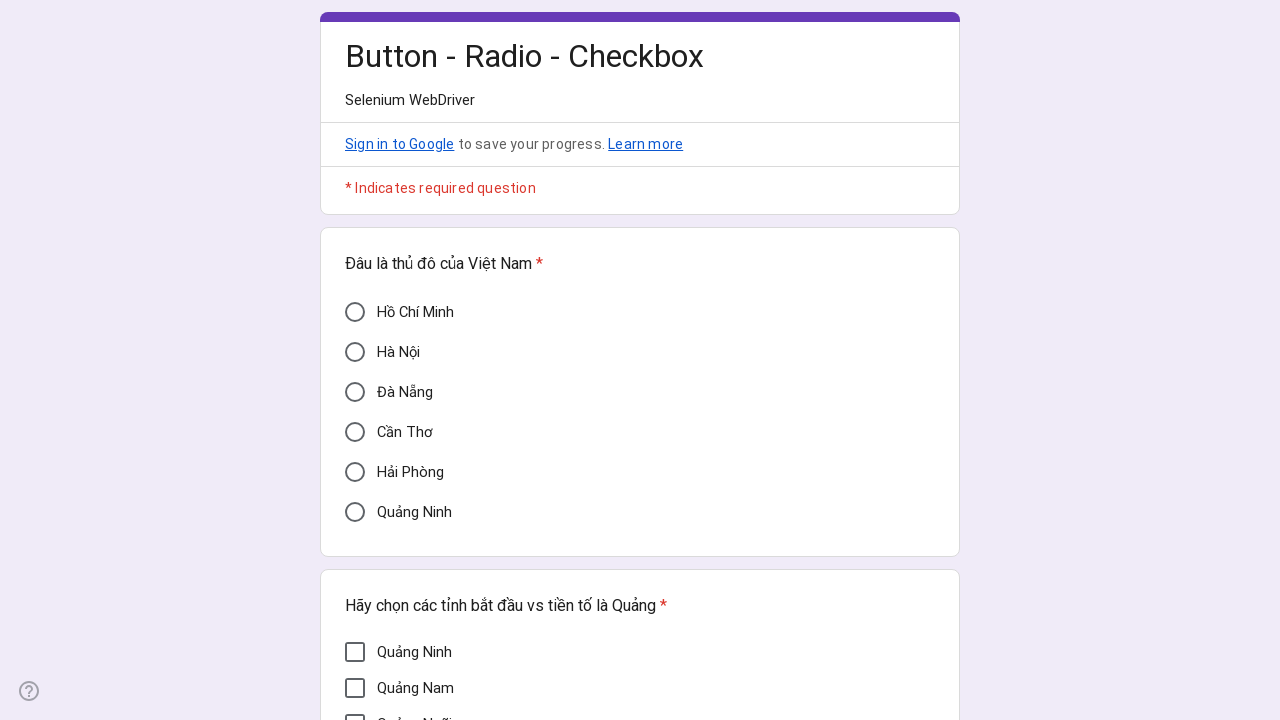

Clicked radio button for 'Hà Nội' using JavaScript execution
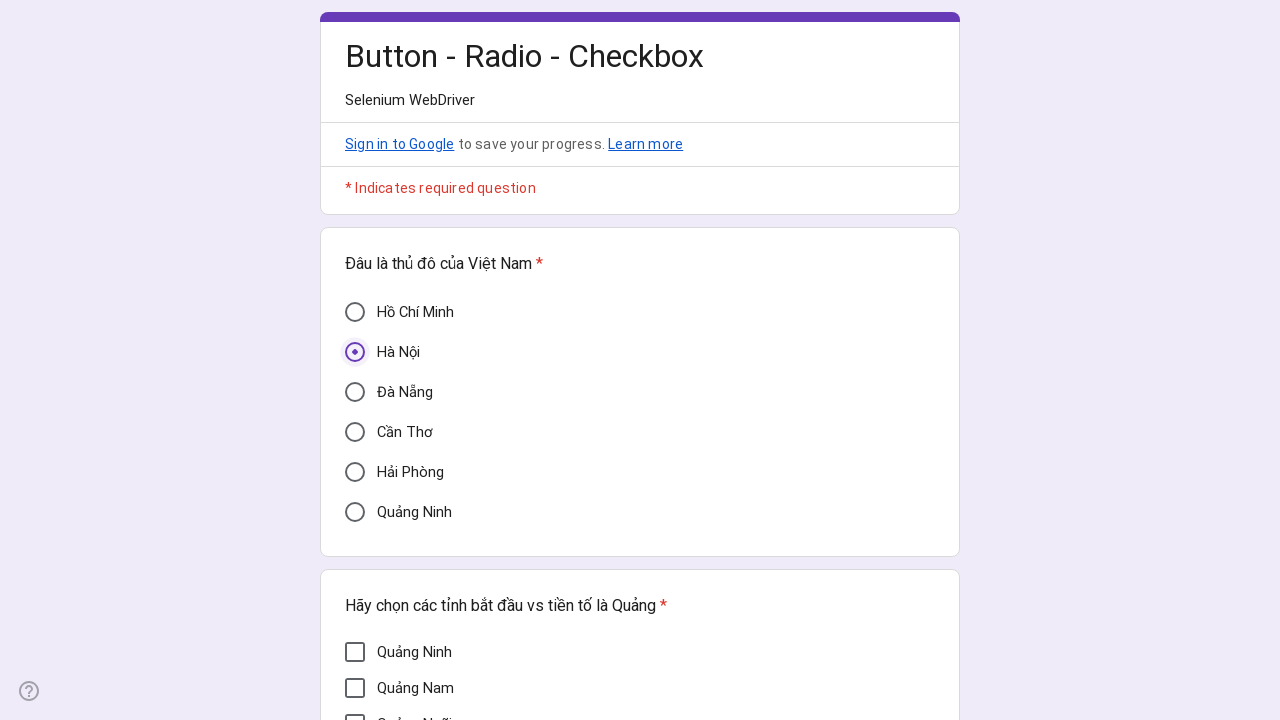

Clicked checkbox for 'Quảng Ngãi' using JavaScript execution
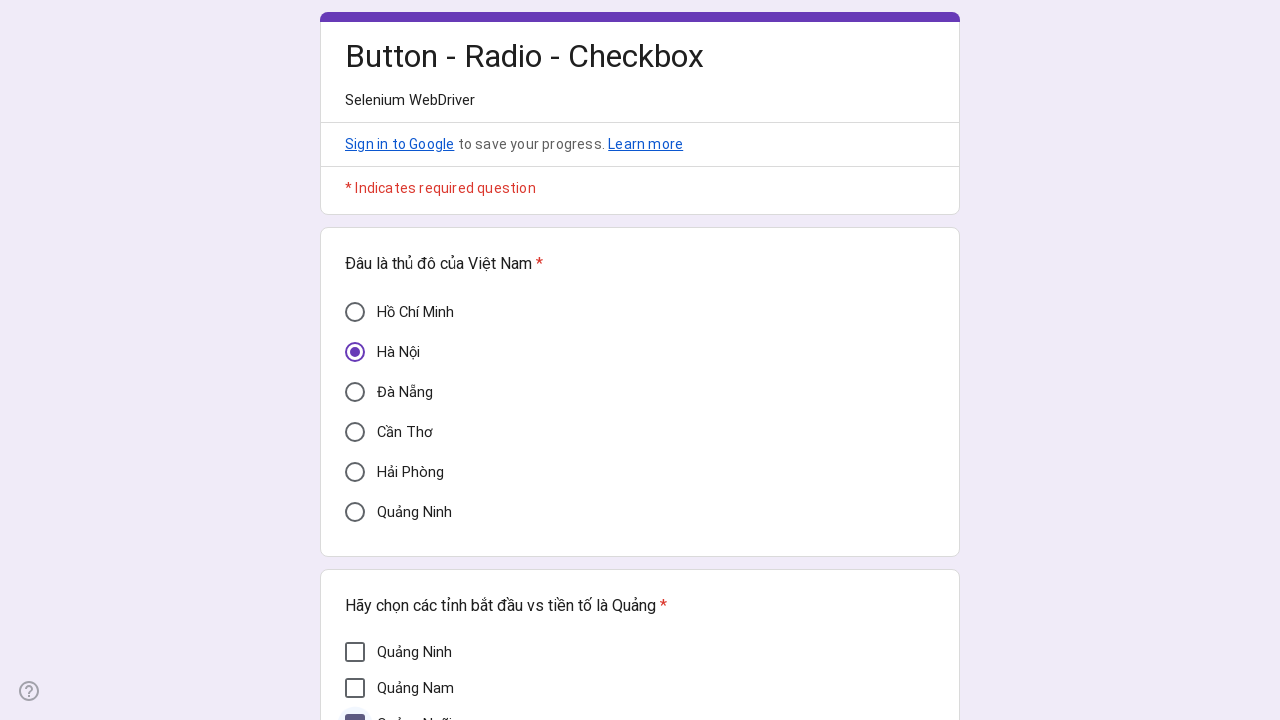

Verified 'Hà Nội' radio button is checked and visible
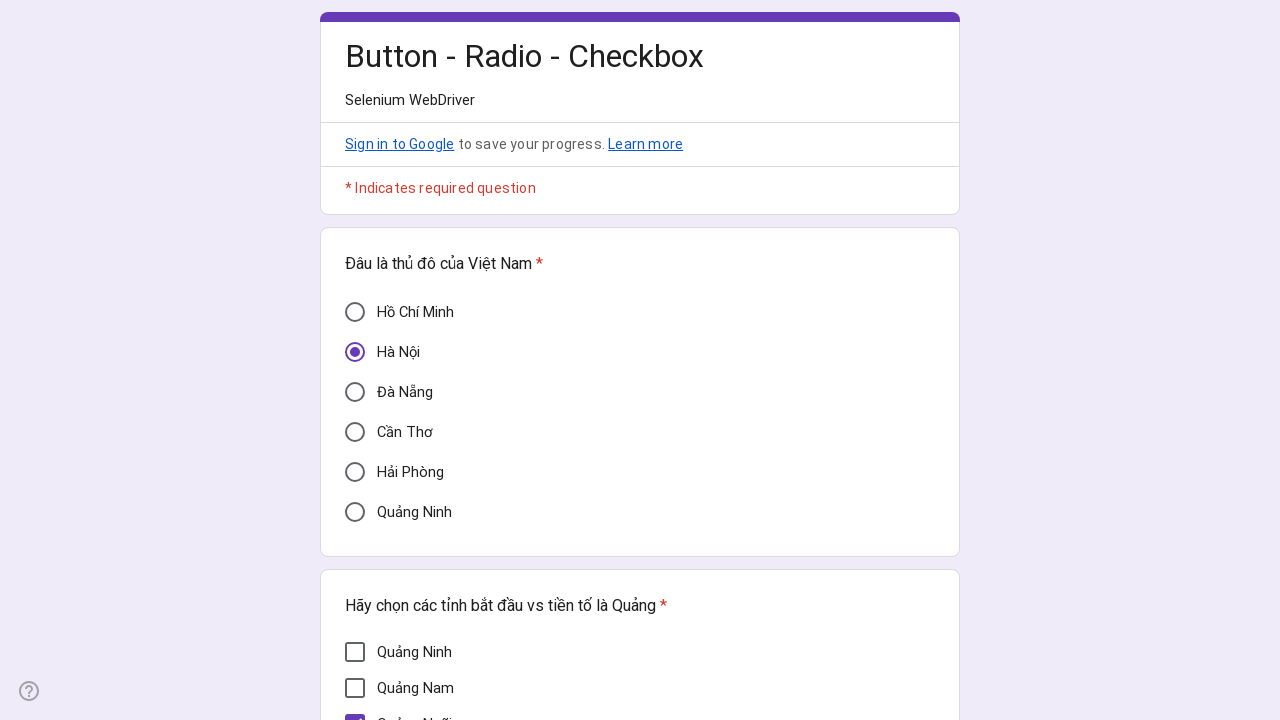

Verified 'Quảng Ngãi' checkbox is checked and visible
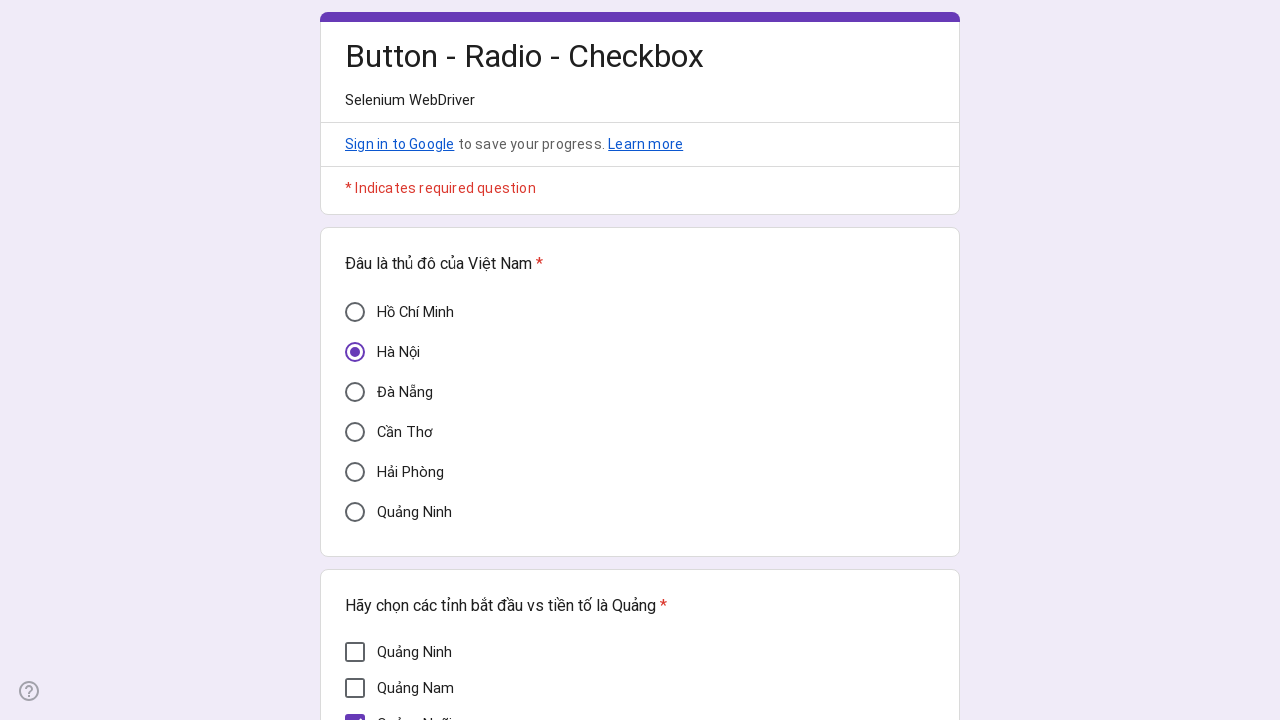

Verified 'Hà Nội' radio button has aria-checked='true' attribute
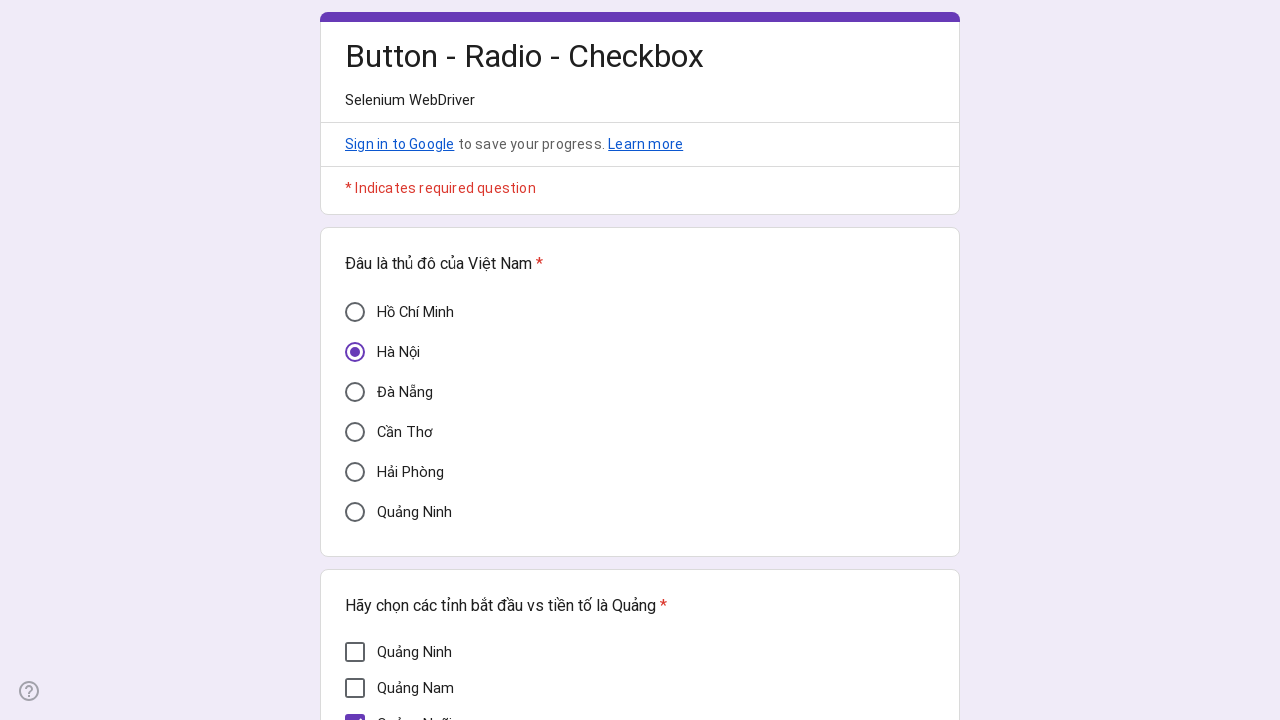

Verified 'Quảng Ngãi' checkbox has aria-checked='true' attribute
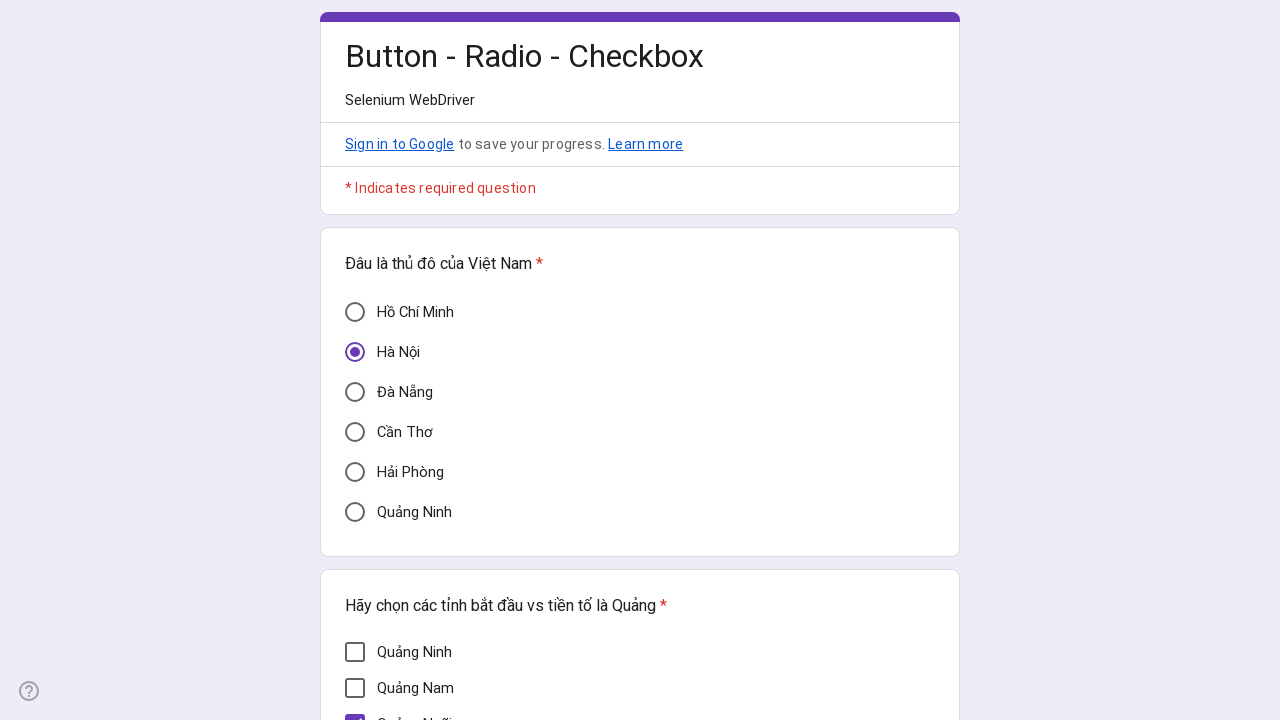

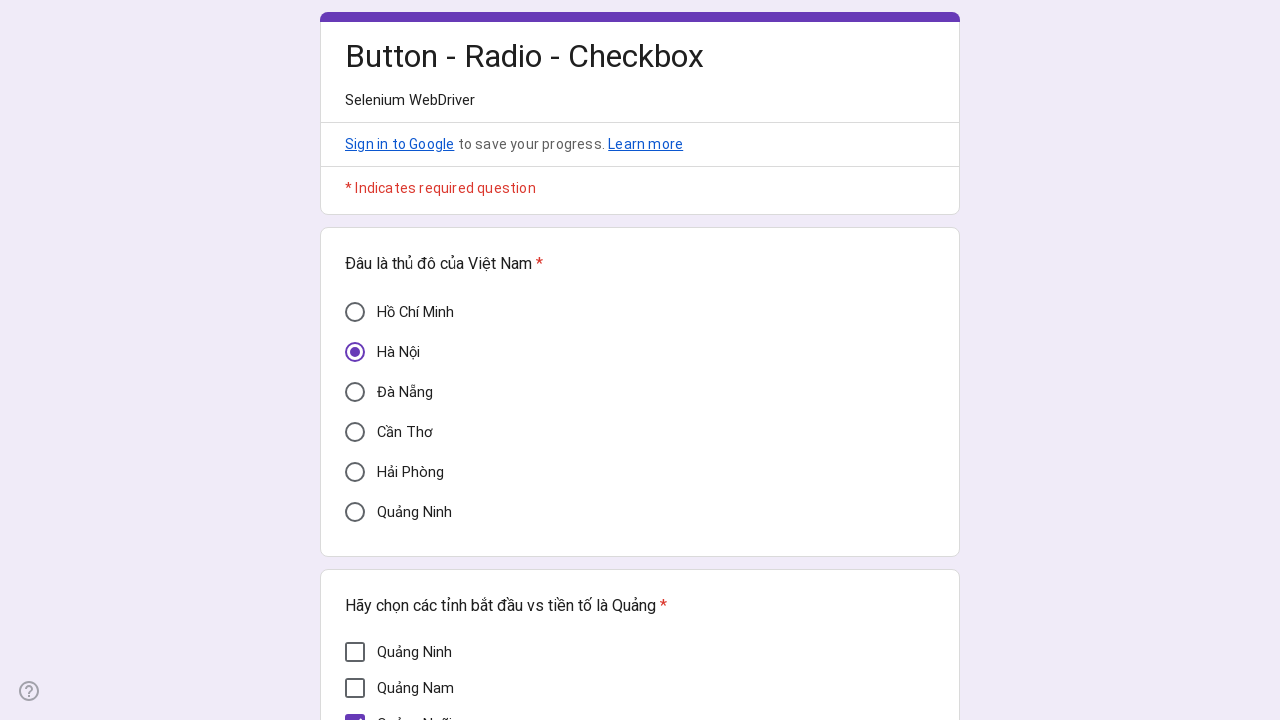